Completes a math challenge form by extracting a value from an image attribute, calculating a logarithmic result, filling the answer field, checking two checkboxes, and submitting the form.

Starting URL: http://suninjuly.github.io/get_attribute.html

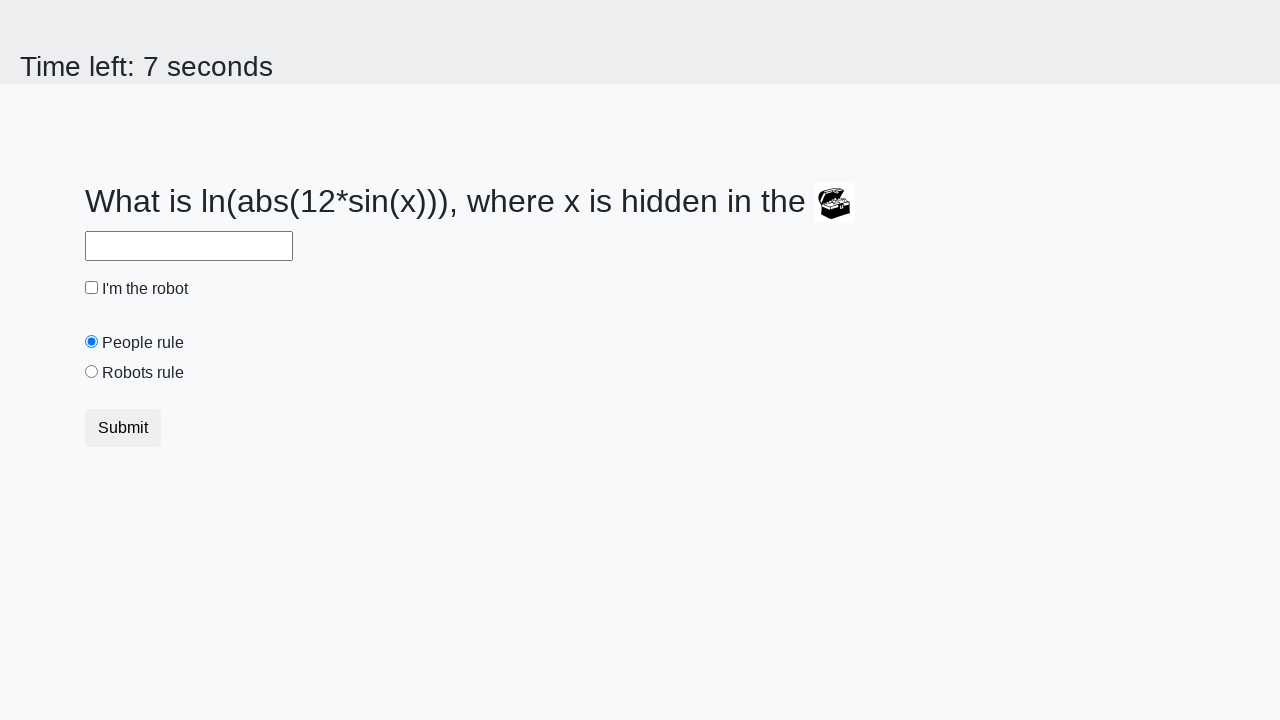

Located image element
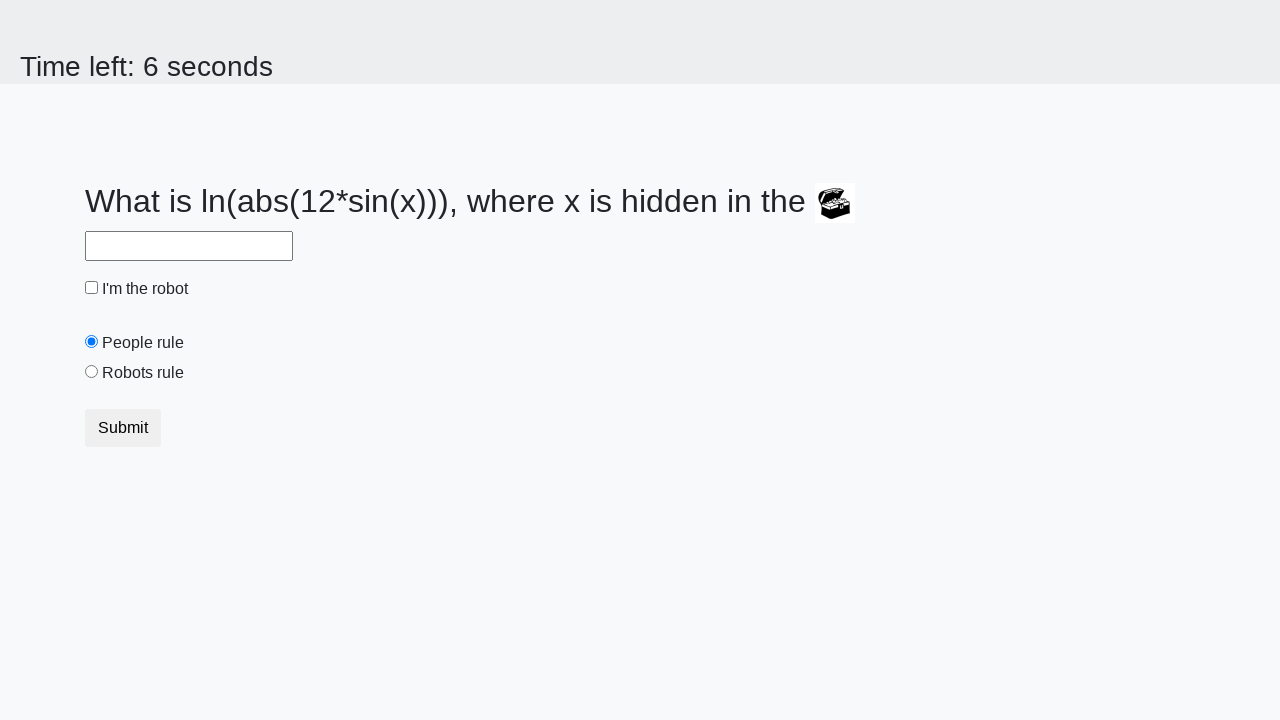

Extracted valuex attribute from image: 443
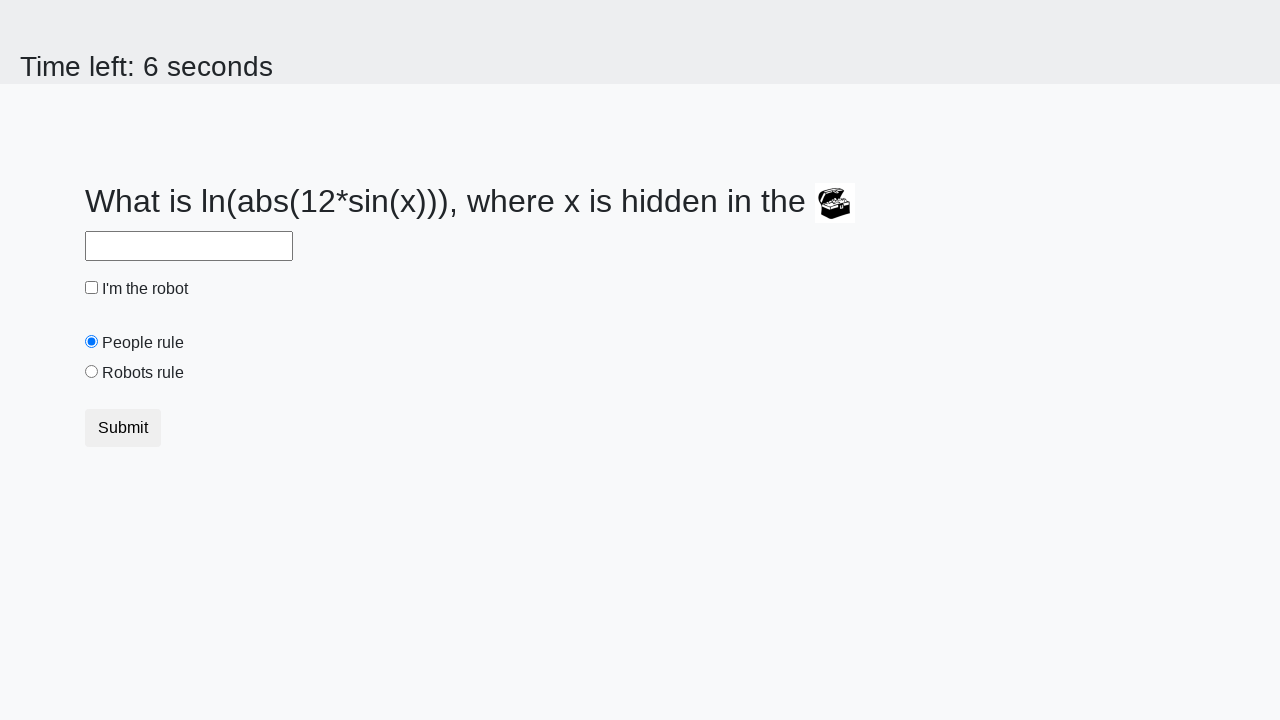

Calculated logarithmic answer: -0.8553340754278975
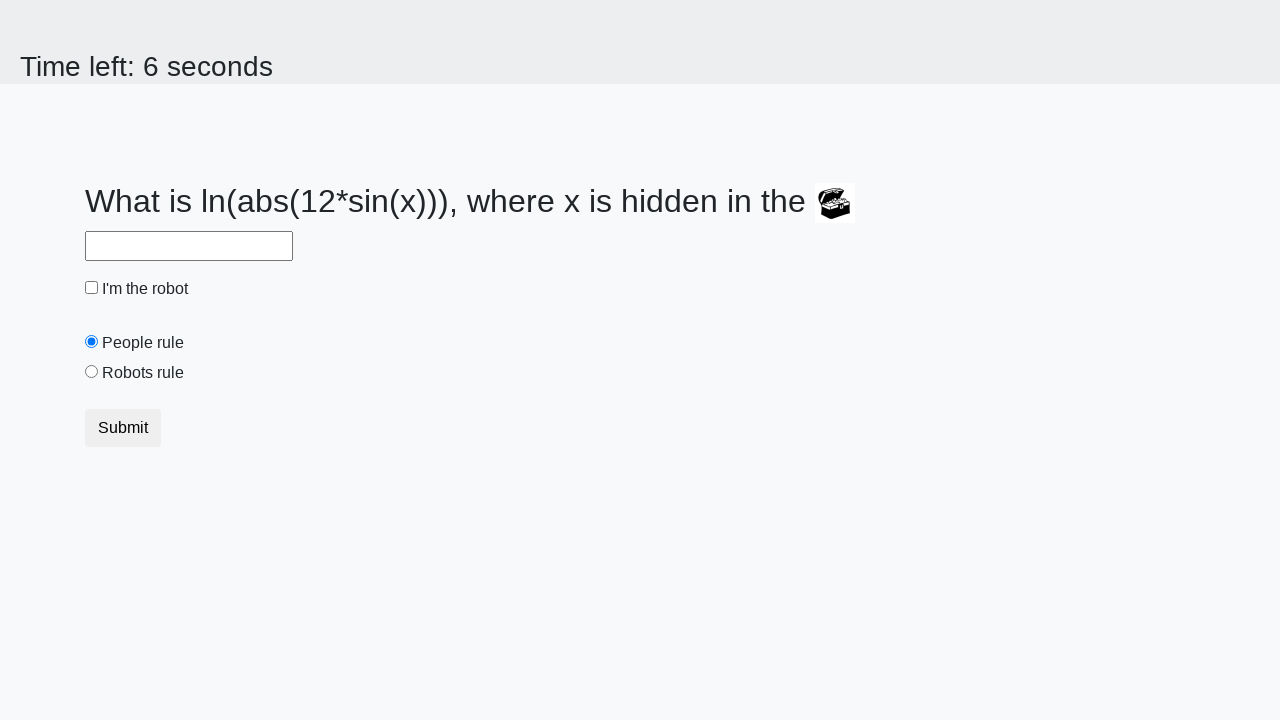

Filled answer field with calculated value: -0.8553340754278975 on #answer
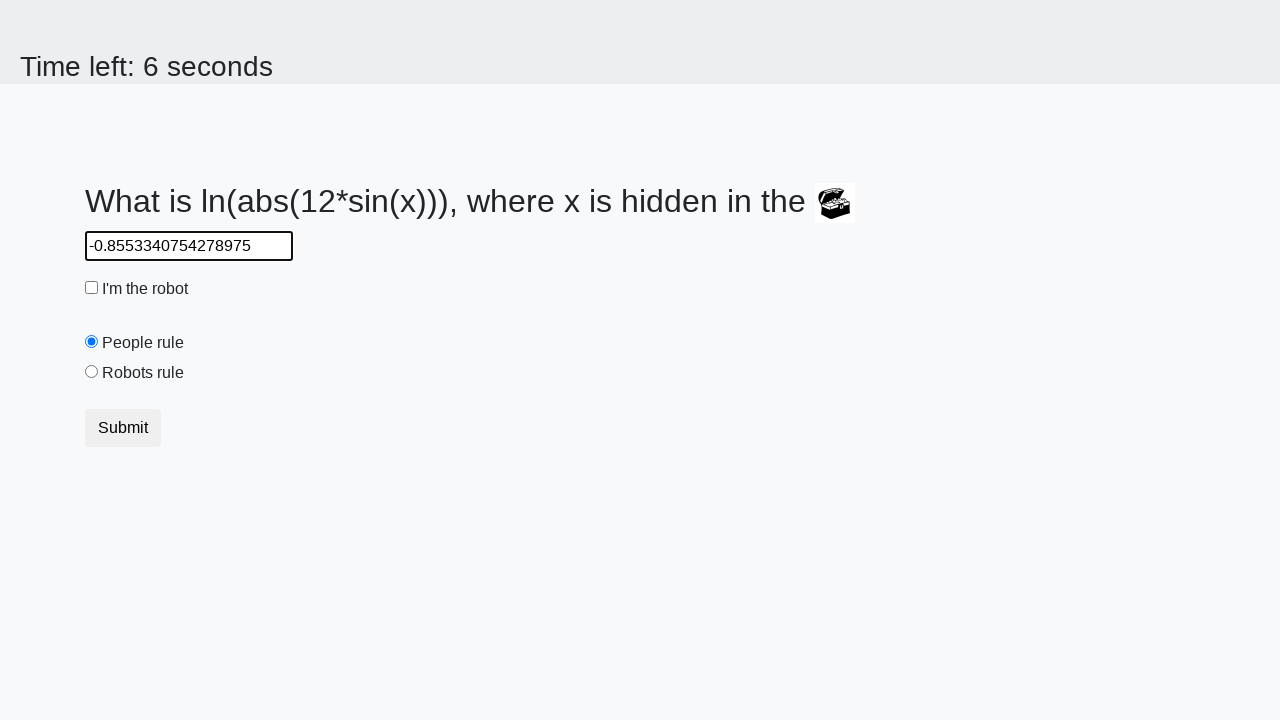

Clicked robotCheckbox at (92, 288) on input#robotCheckbox
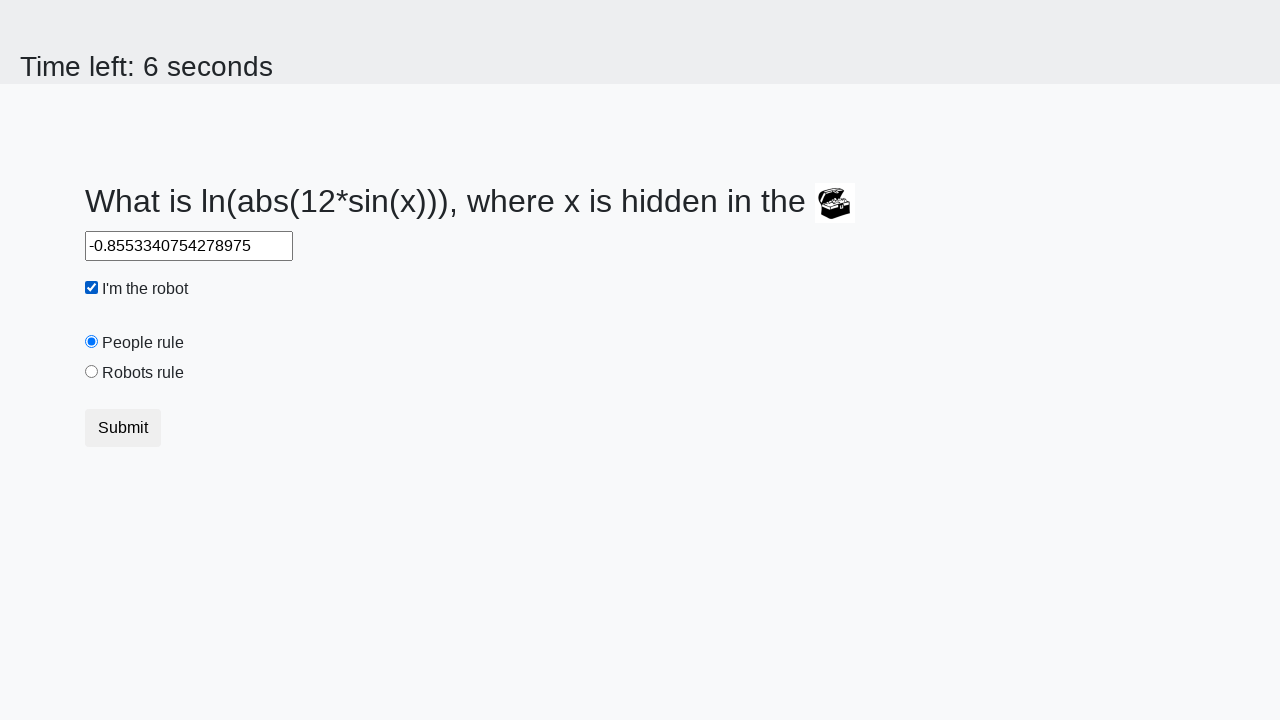

Clicked robotsRule checkbox at (92, 372) on input#robotsRule
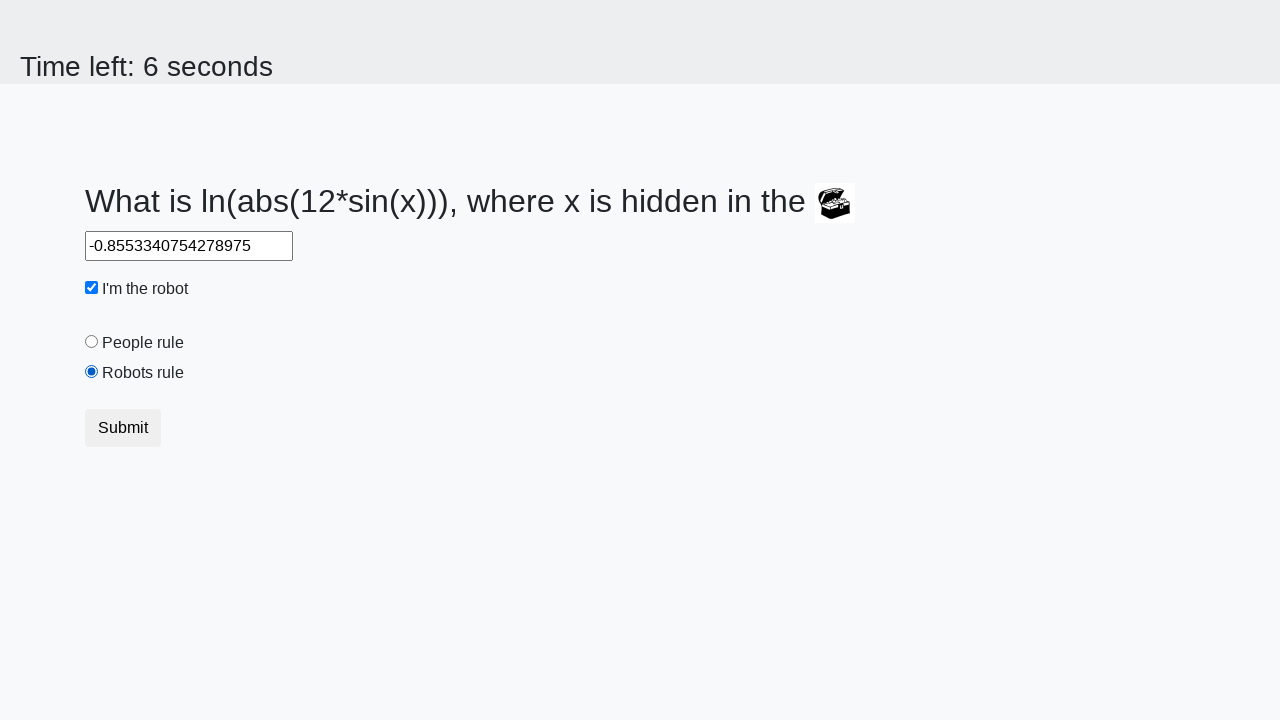

Clicked submit button at (123, 428) on button.btn
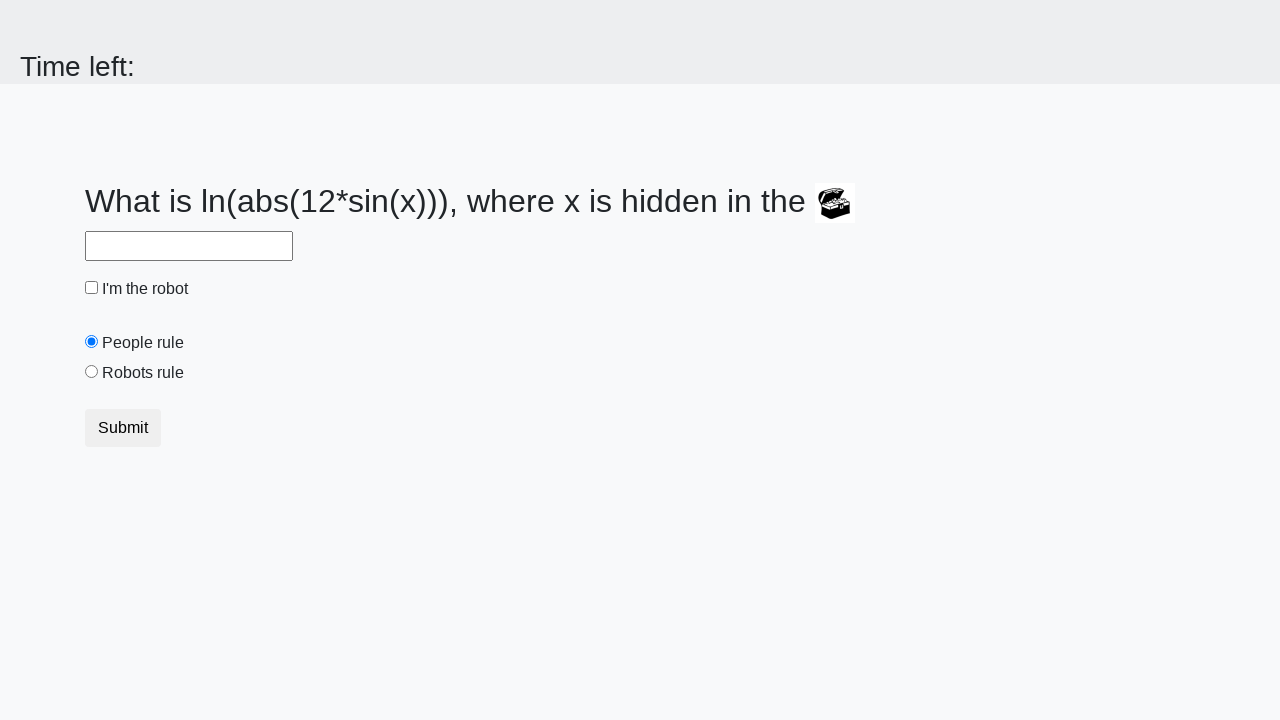

Waited 1000ms for page to process submission
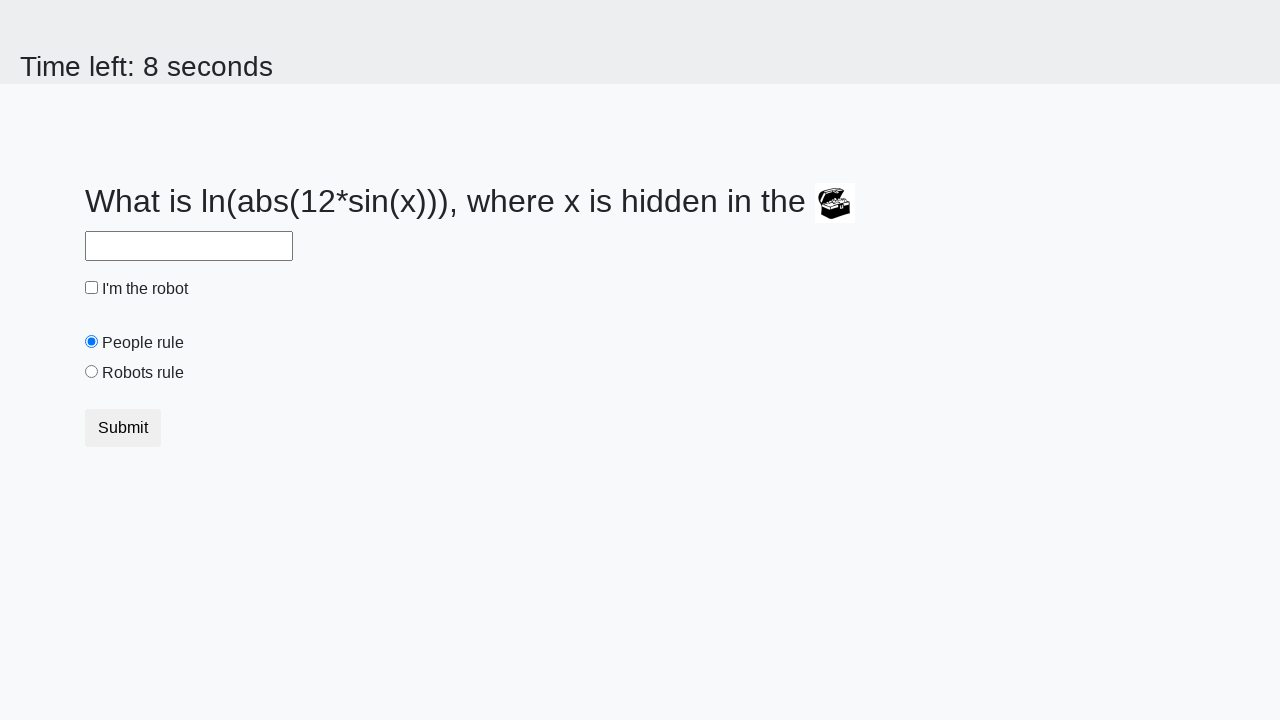

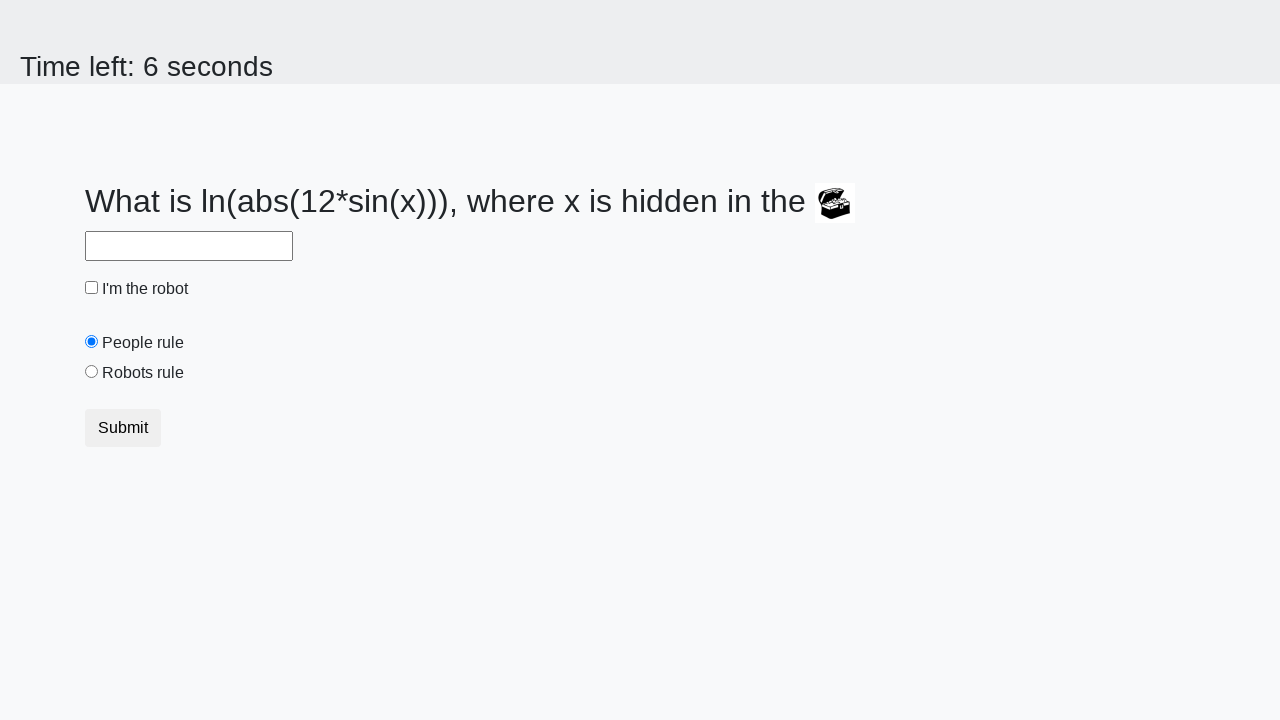